Tests multiple file upload functionality by uploading two files and validating that they appear in the file list with correct names

Starting URL: https://davidwalsh.name/demo/multiple-file-upload.php

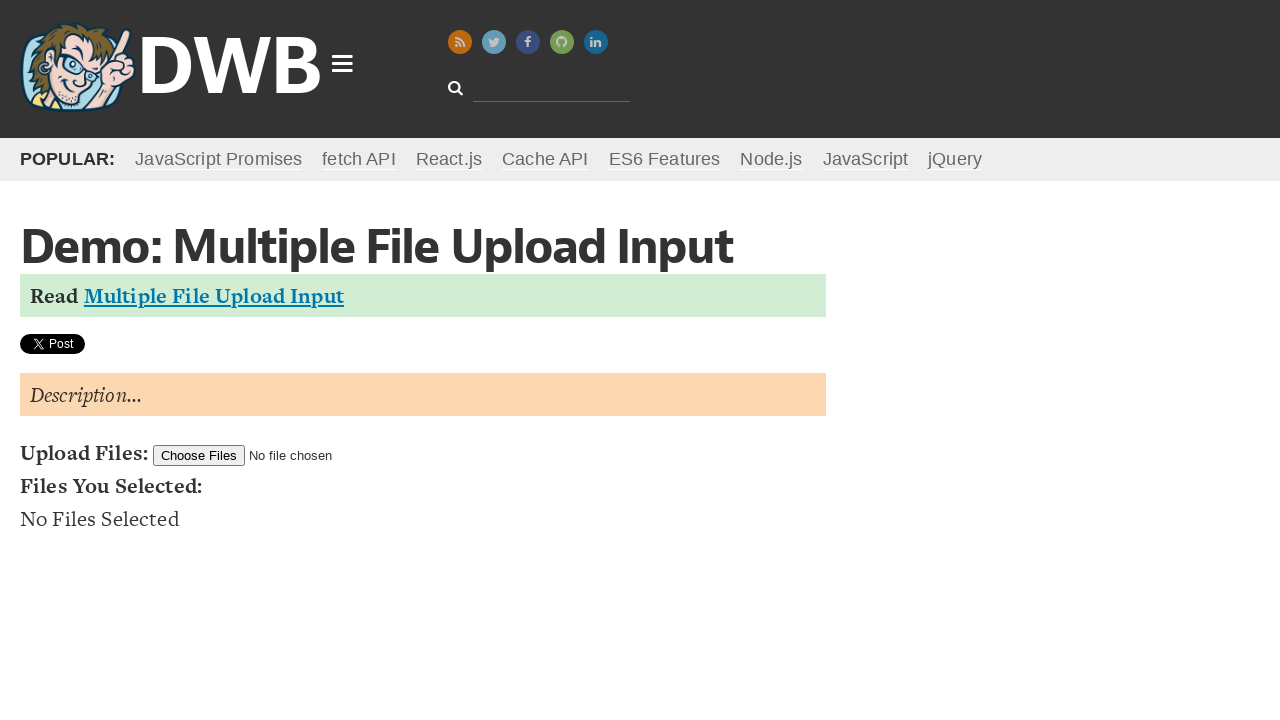

Created temporary test files for upload
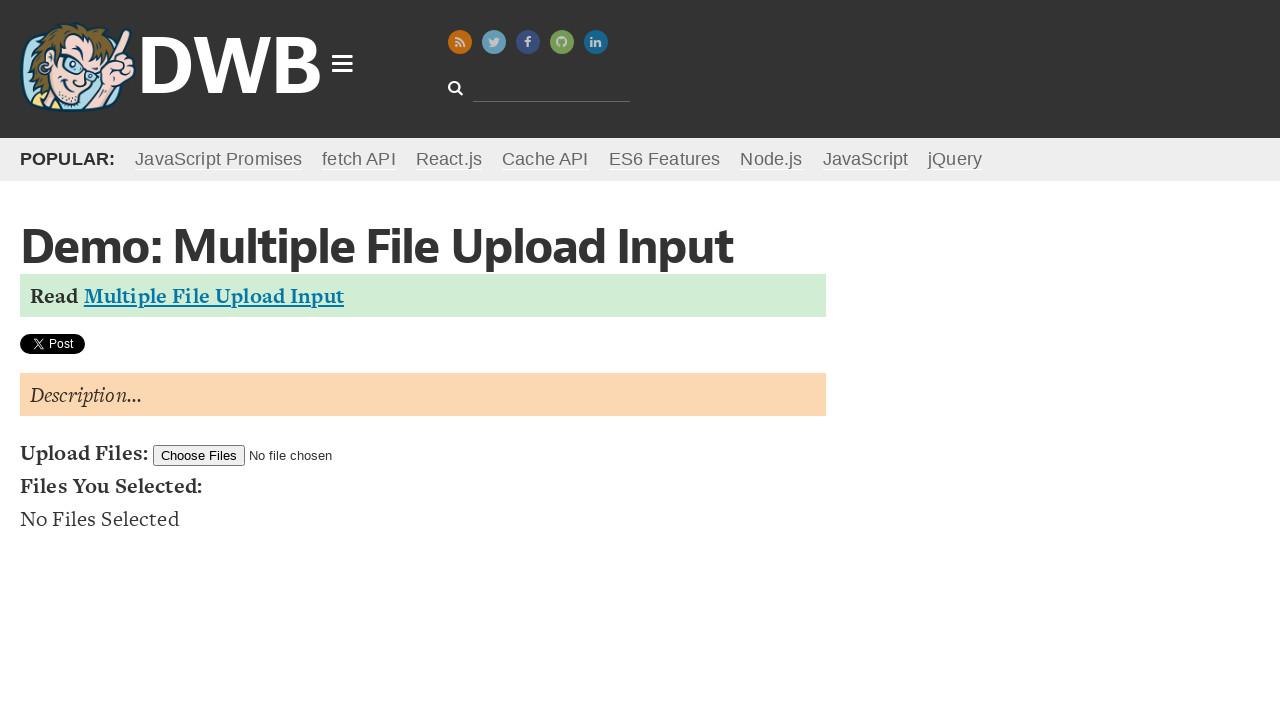

Set input files with two temporary files for multiple file upload
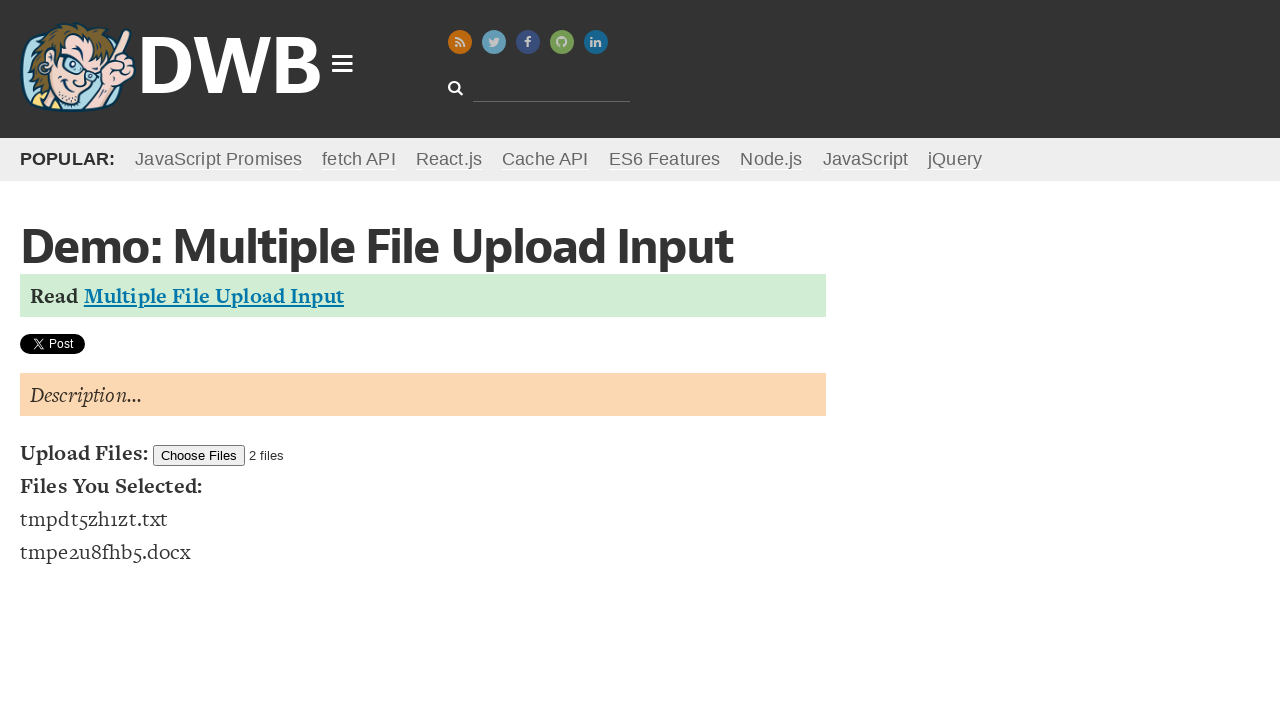

Waited for file list items to appear in the DOM
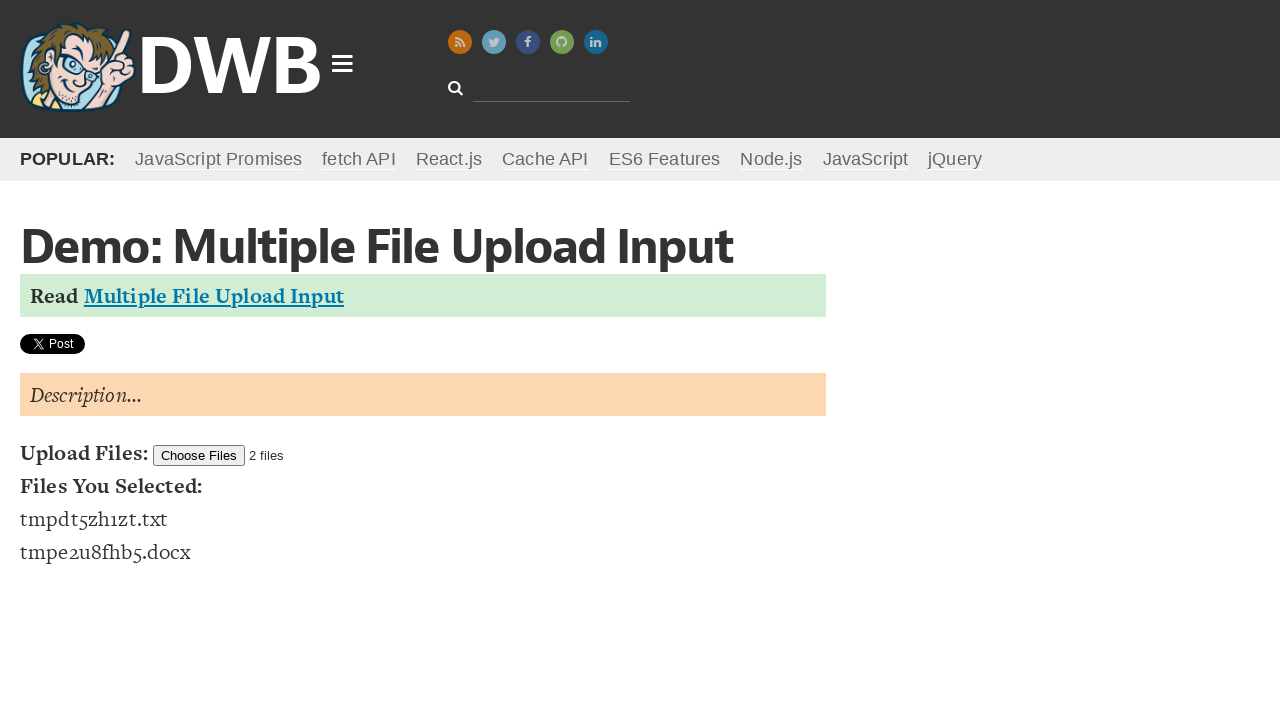

Validated that exactly 2 files appear in the file list
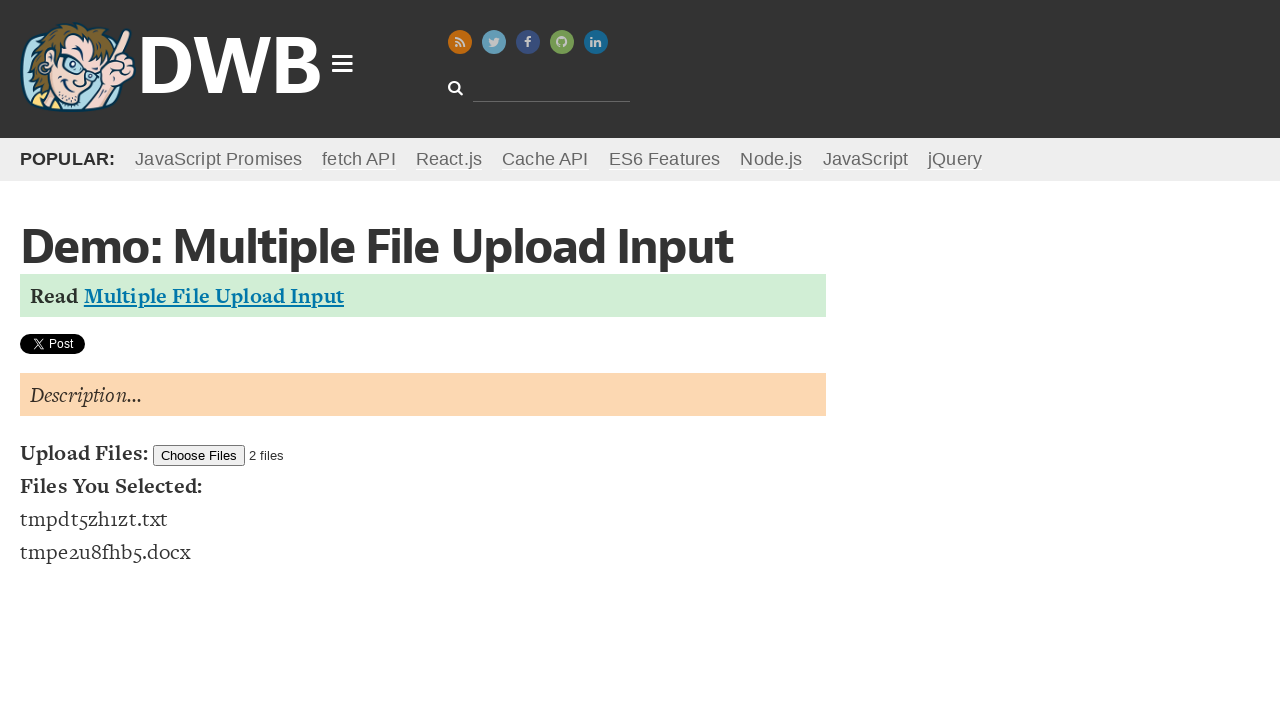

Retrieved text content of first uploaded file in list
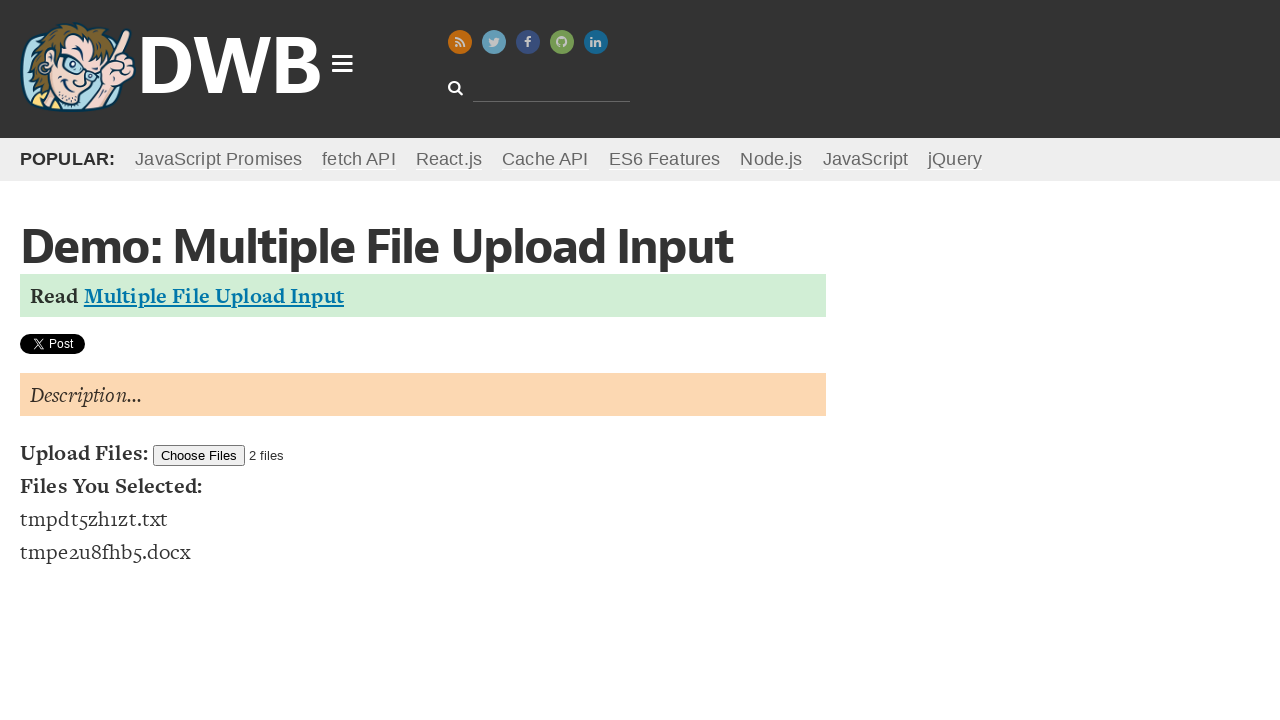

Retrieved text content of second uploaded file in list
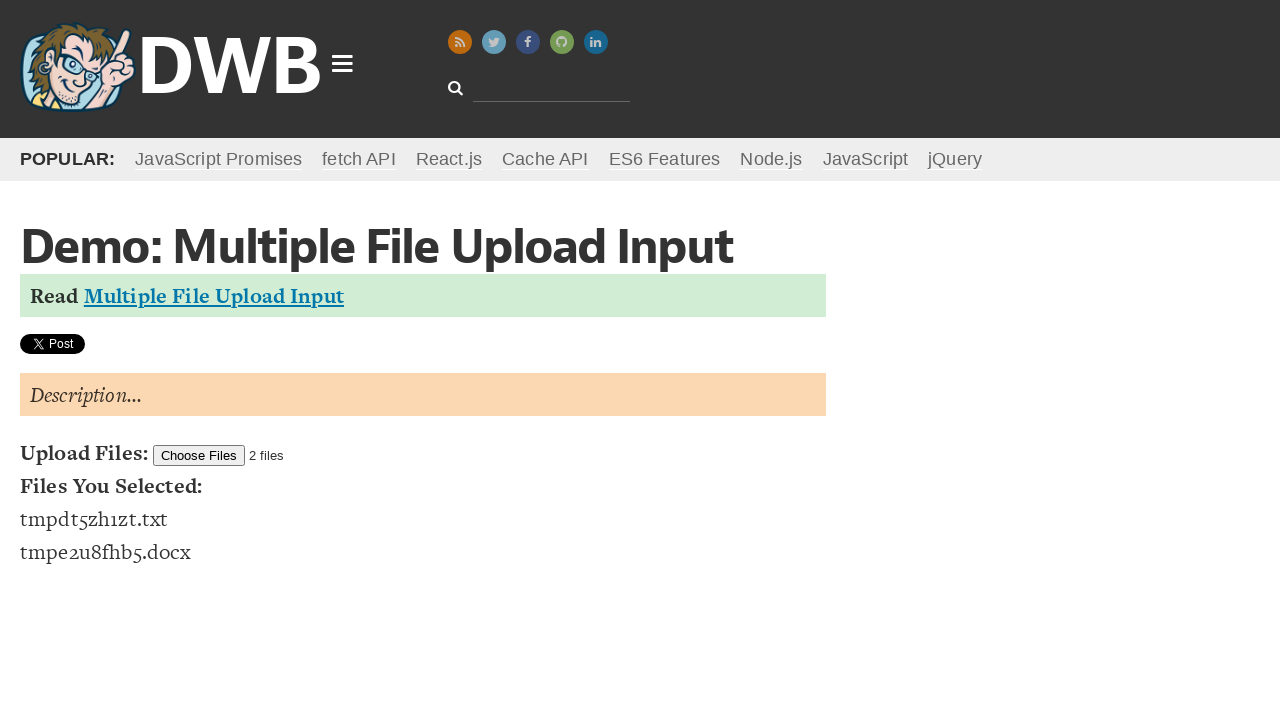

Validated that first file has non-empty text content
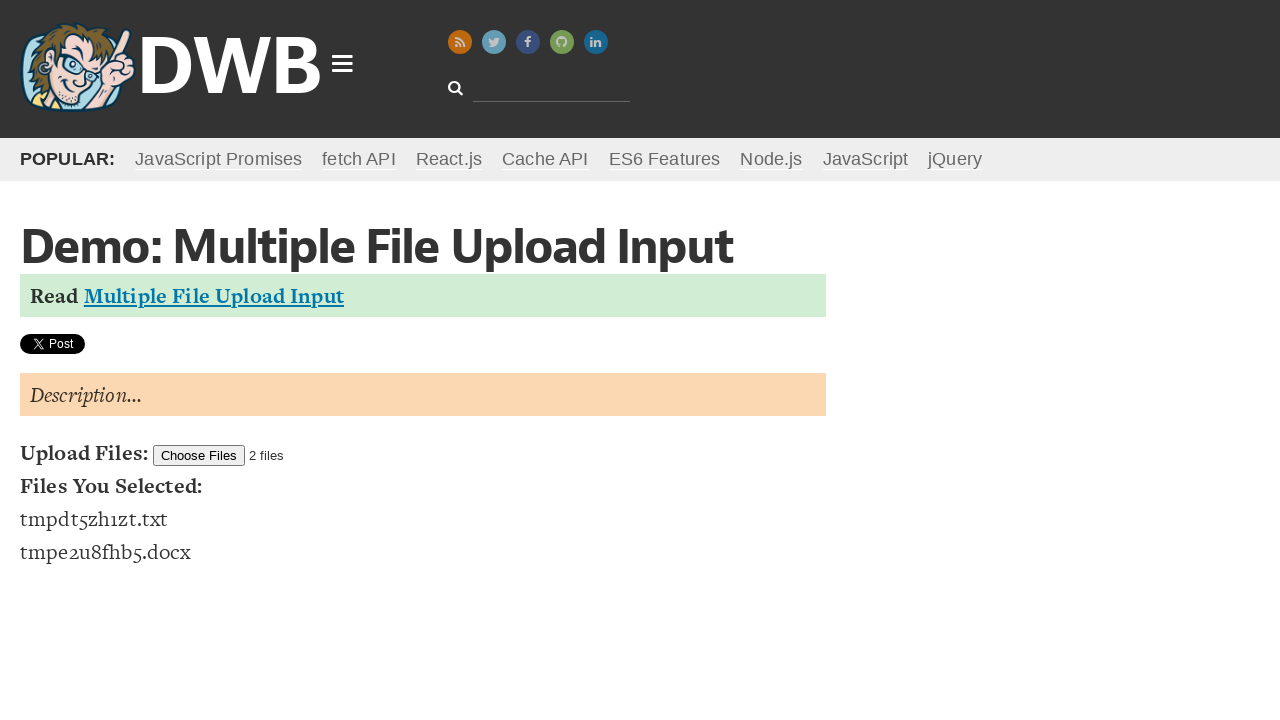

Validated that second file has non-empty text content
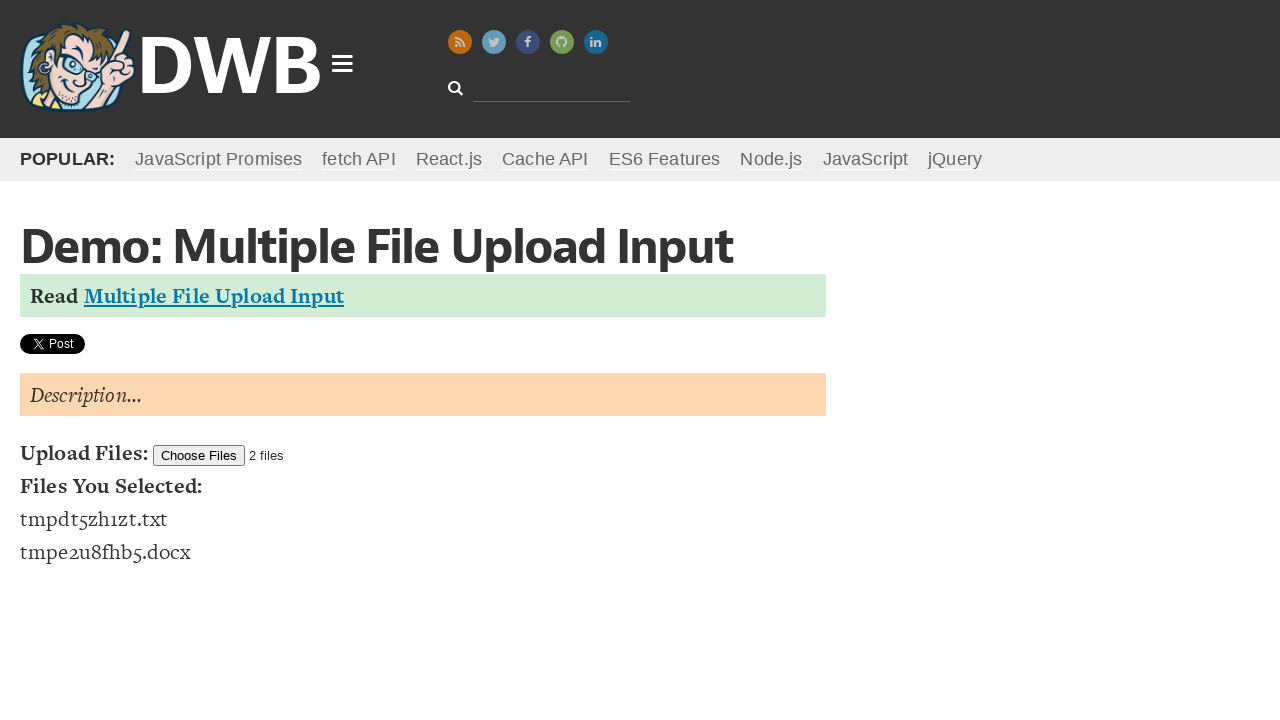

Cleaned up temporary test files
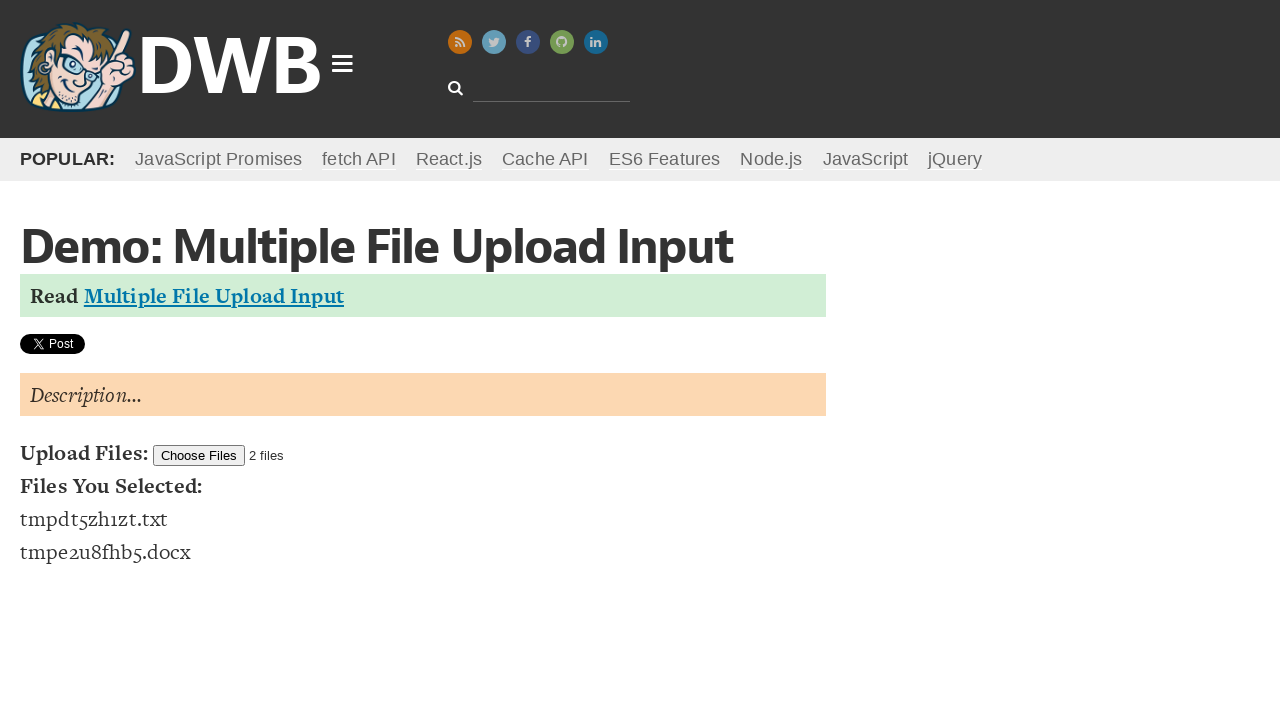

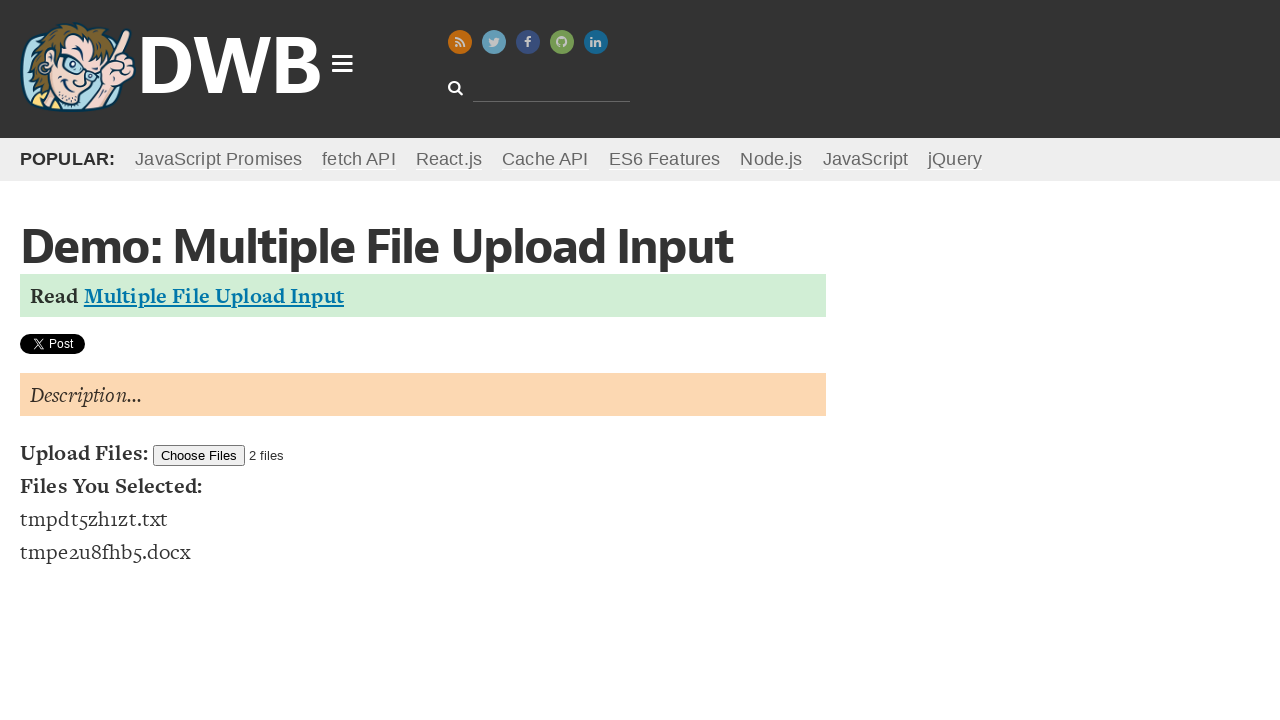